Tests dropdown selection functionality by selecting date values from year, month, and day dropdowns using different selection methods

Starting URL: https://testcenter.techproeducation.com/index.php?page=dropdown

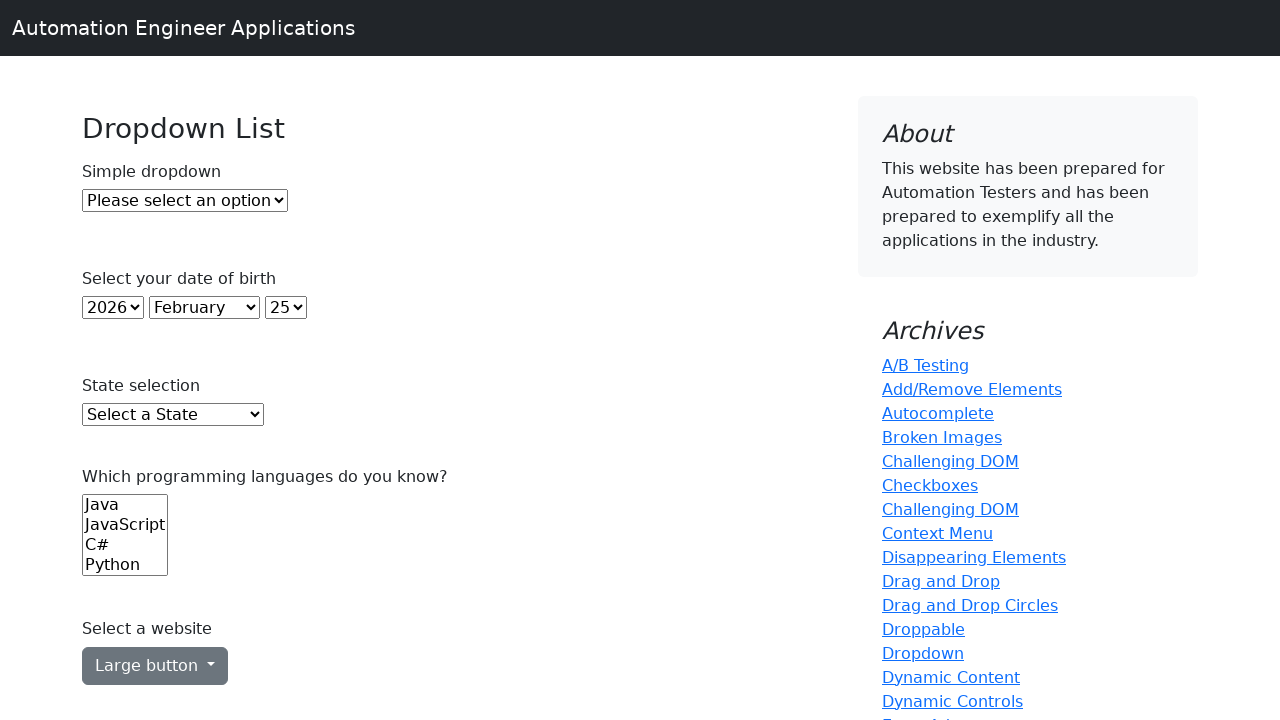

Selected year dropdown by index 0 (first option) on #year
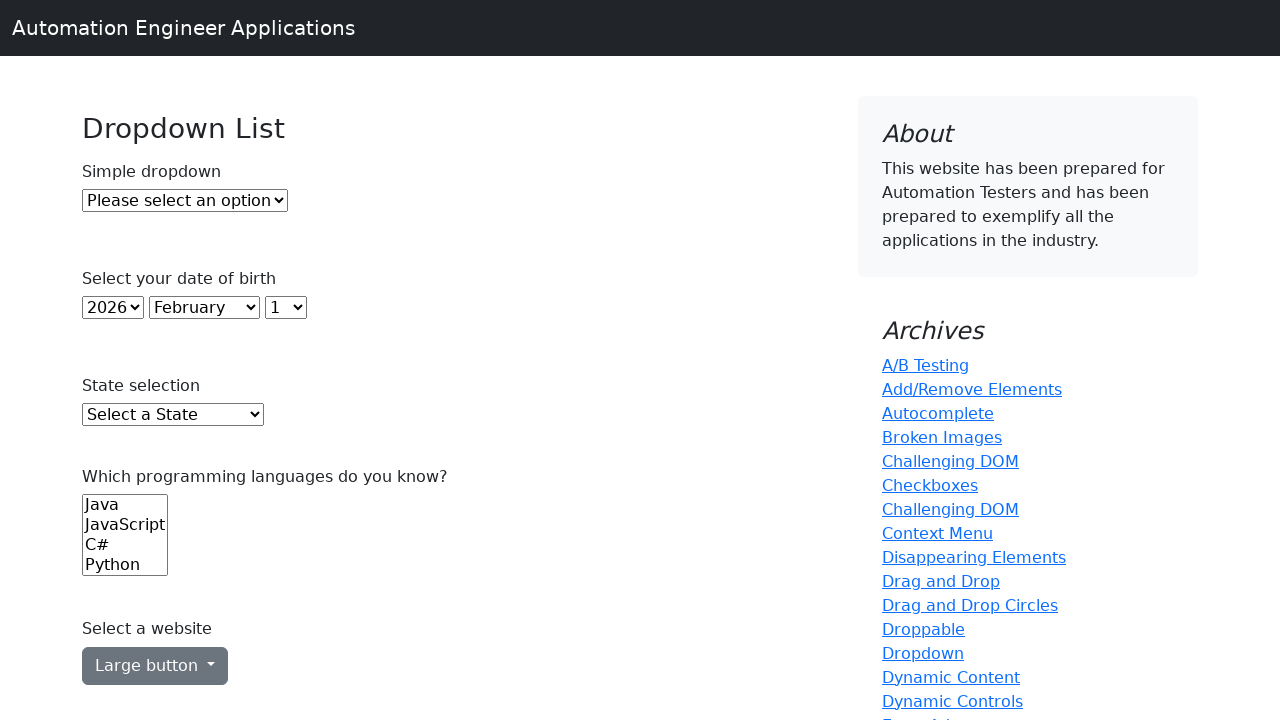

Selected month dropdown by value '0' (January) on #month
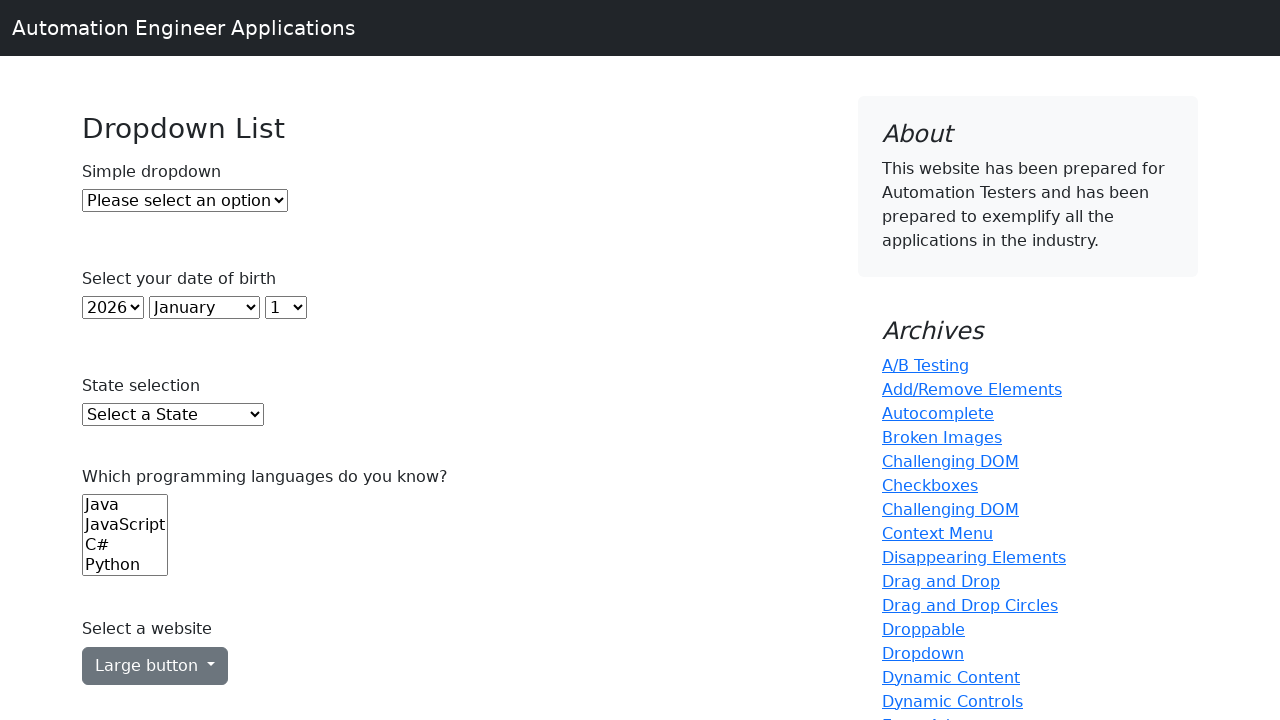

Selected day dropdown by label '15' on #day
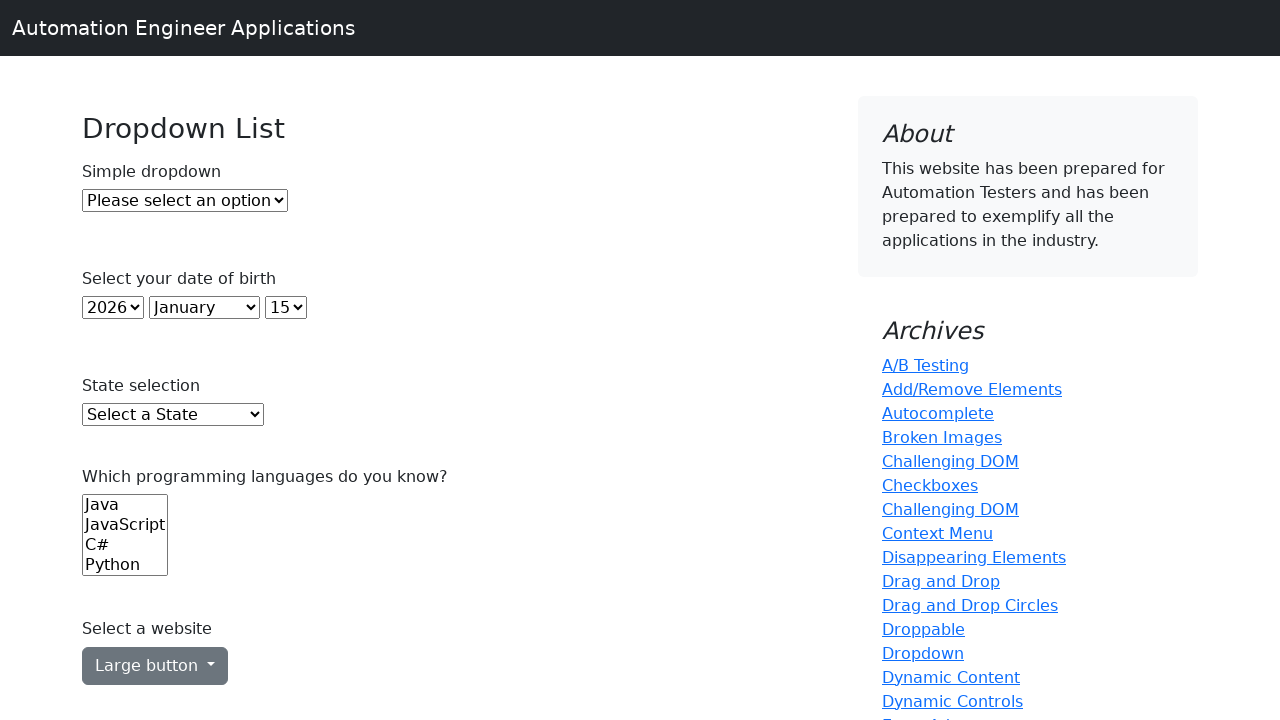

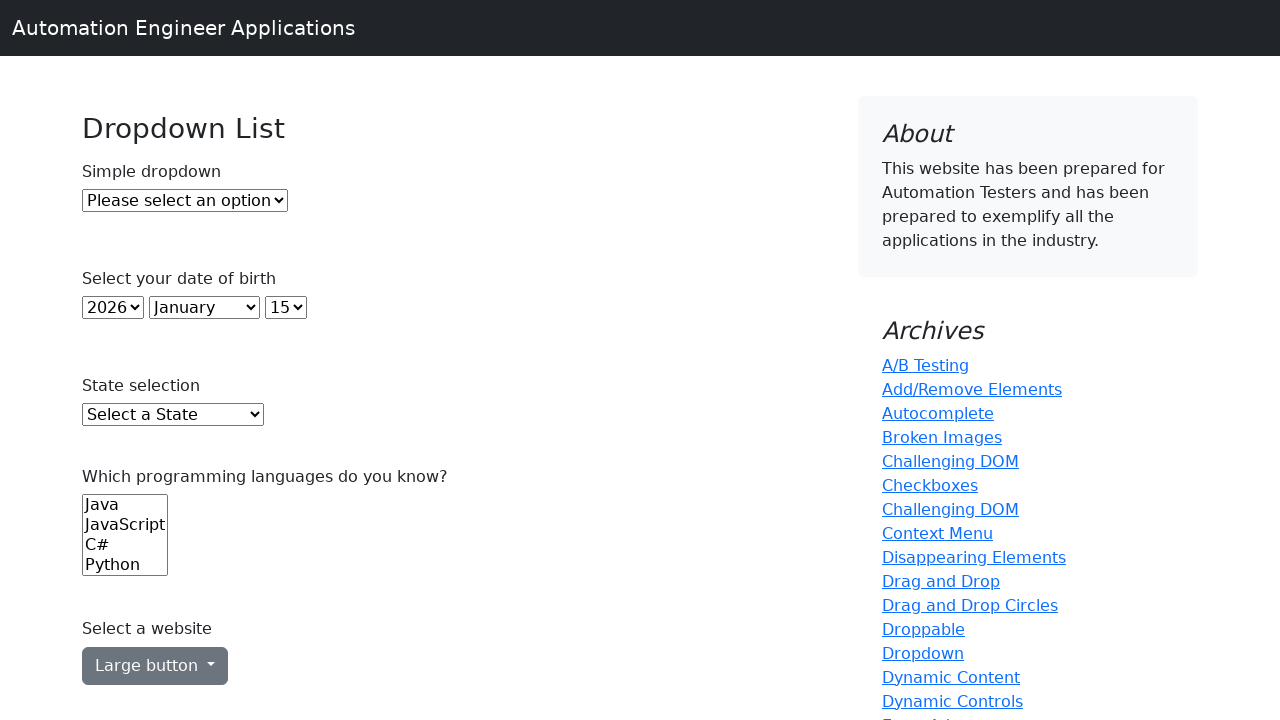